Tests browser navigation functionality by navigating to different pages, going back, forward, and refreshing the page on the LetCode website.

Starting URL: https://letcode.in/

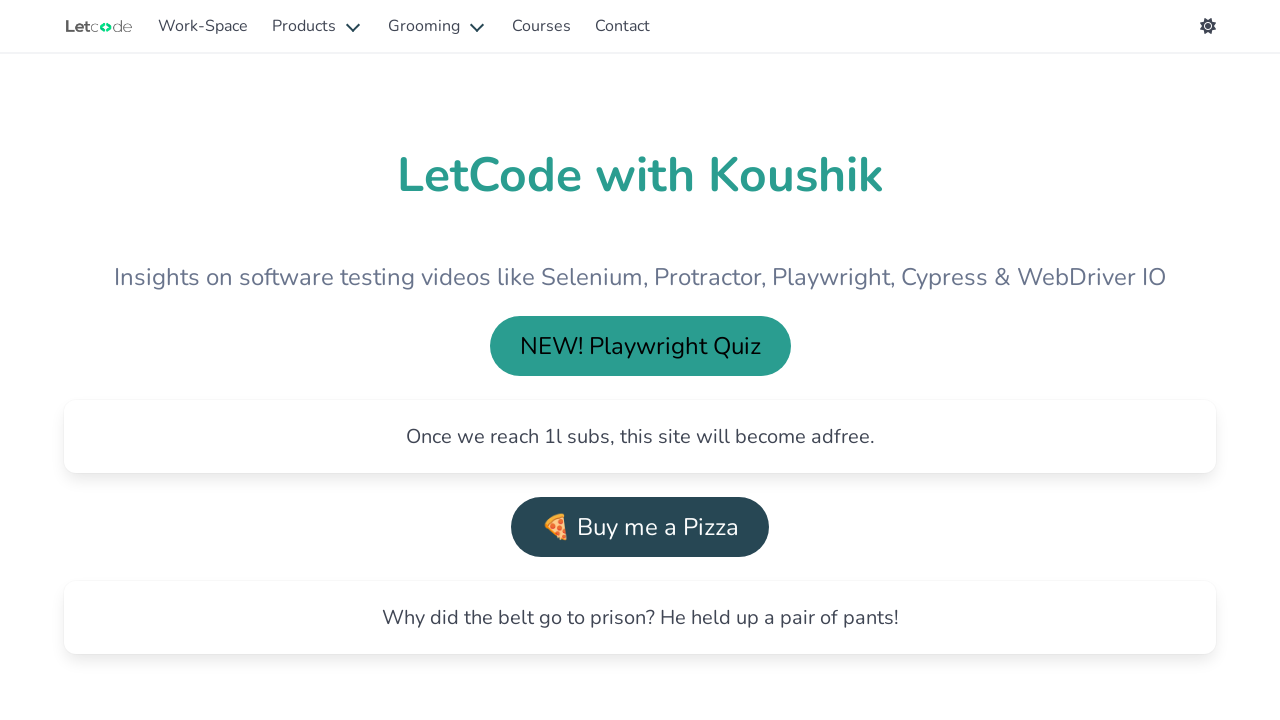

Navigated to buttons page at https://letcode.in/buttons
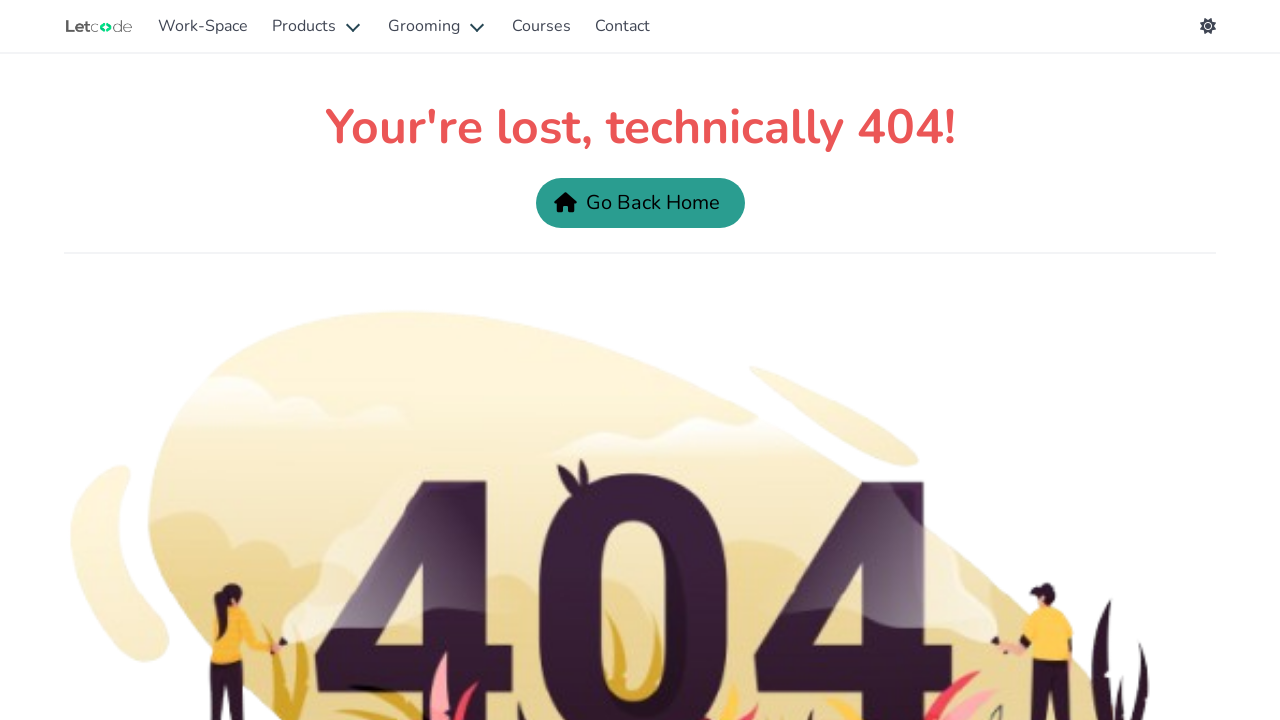

Navigated back to previous page
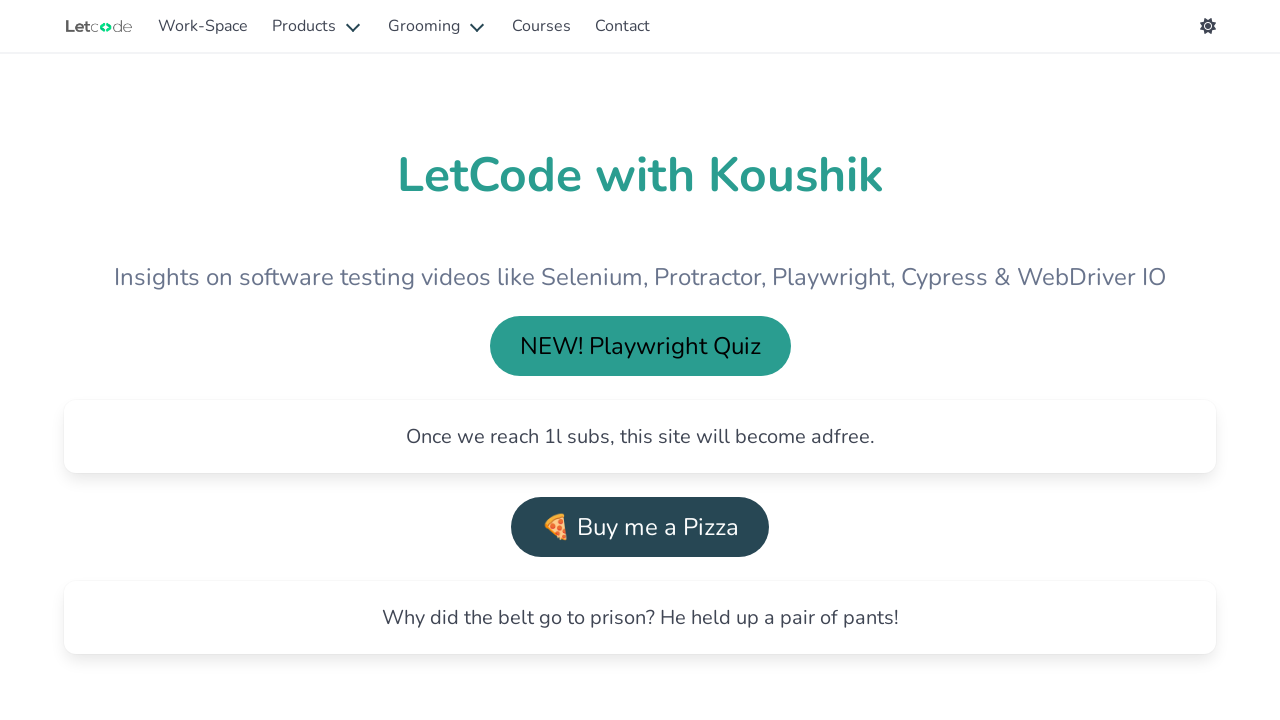

Retrieved current URL after back navigation: https://letcode.in/
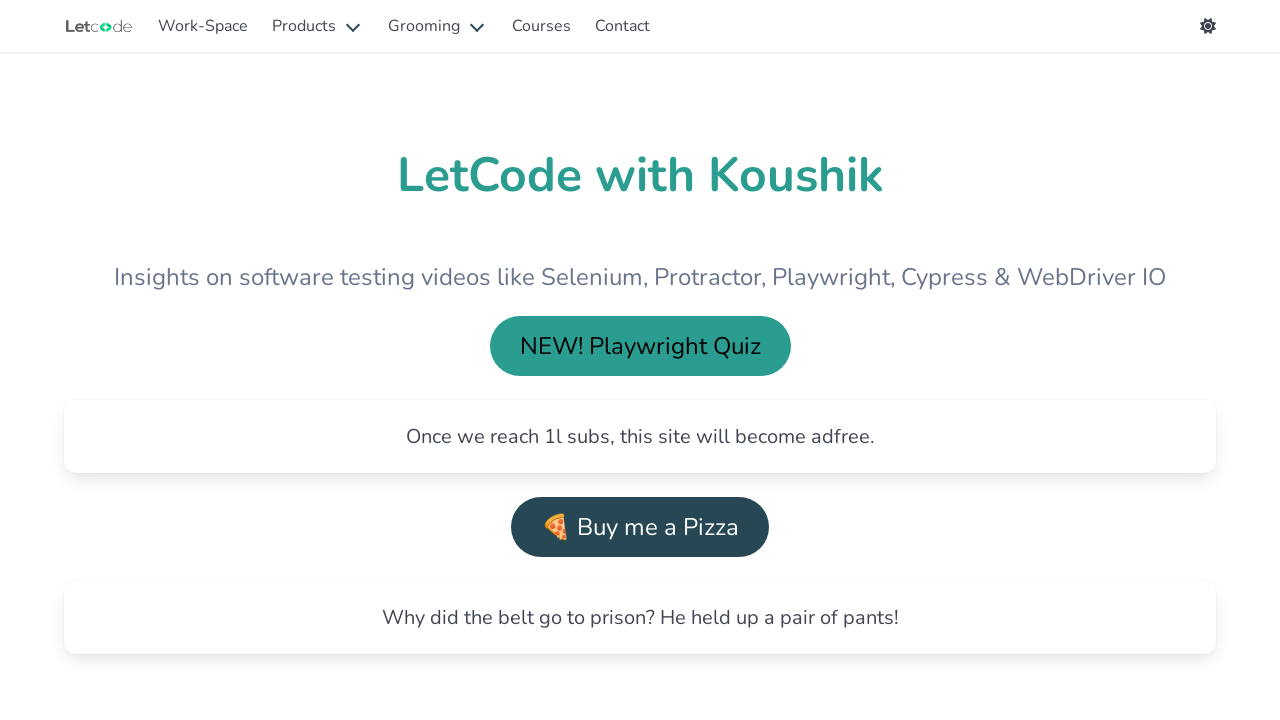

Navigated forward to buttons page
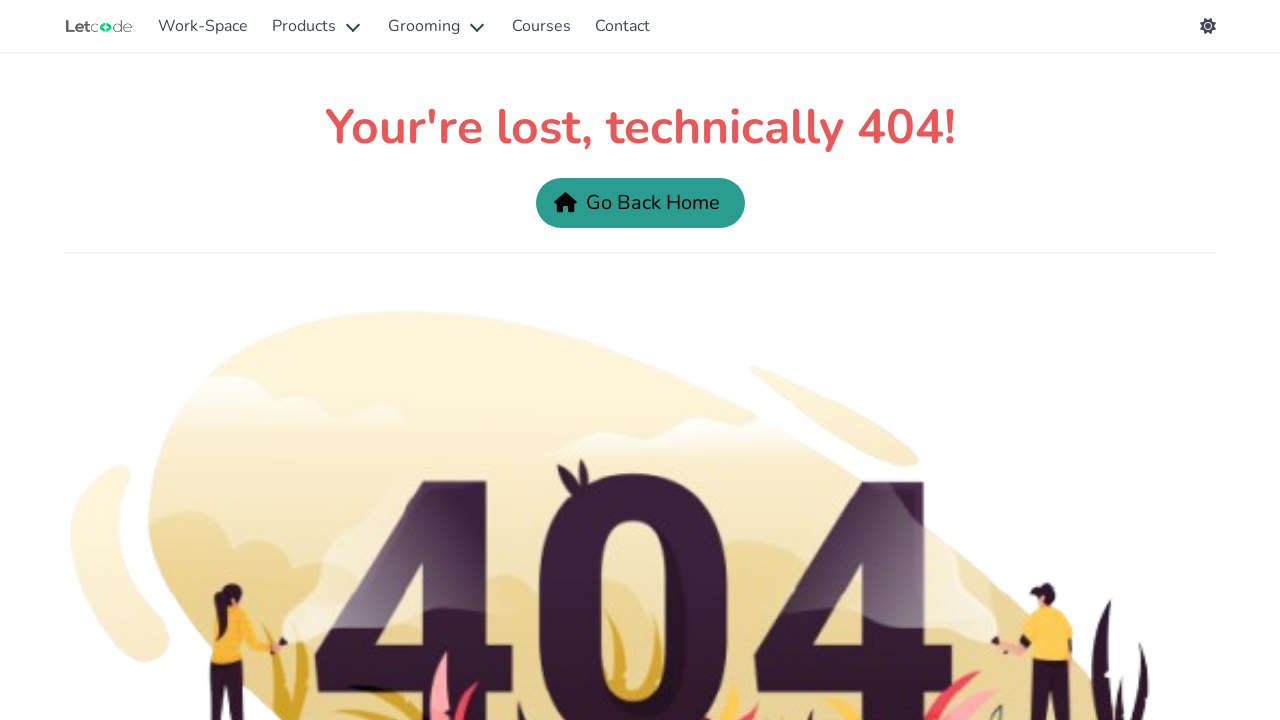

Refreshed the current page
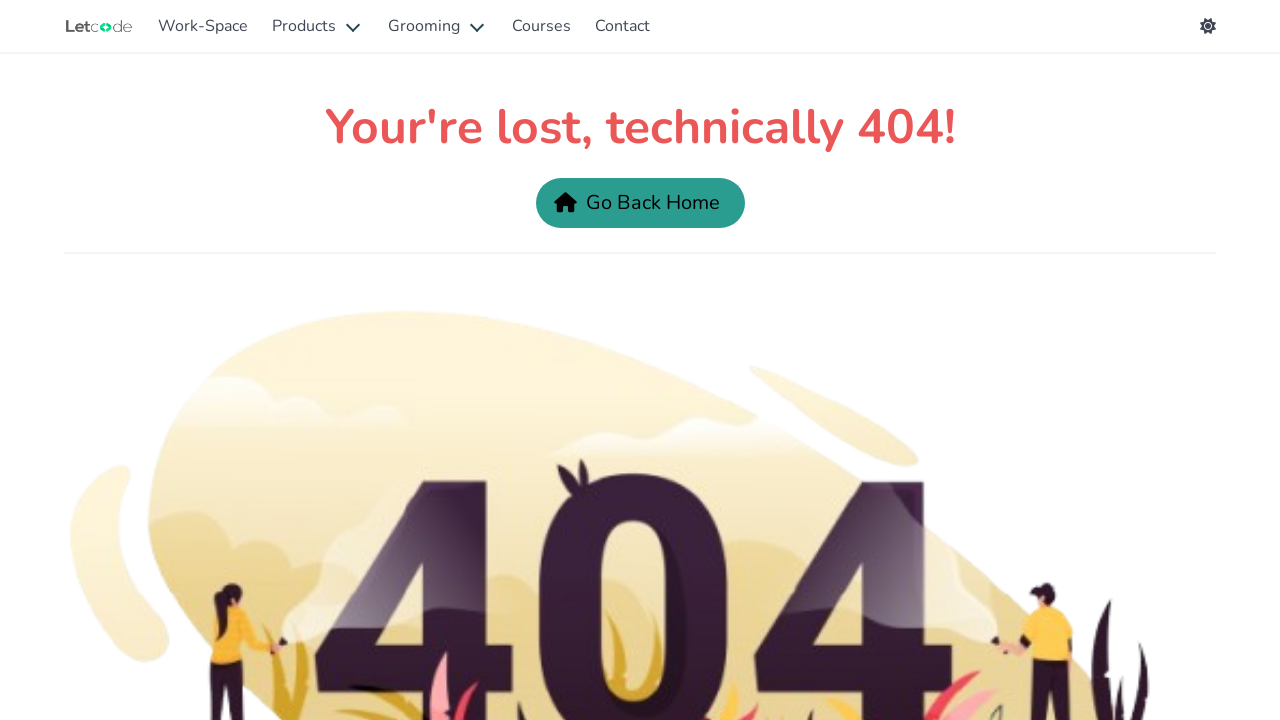

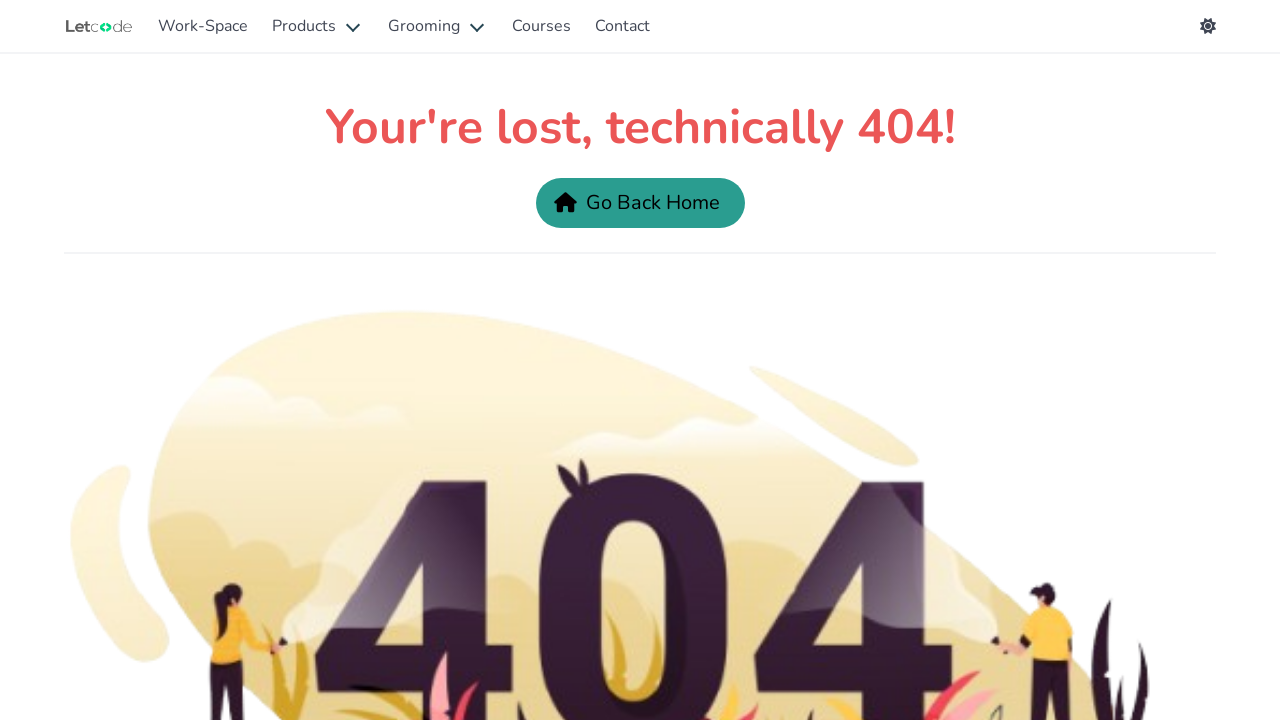